Navigates to CMS portal and clicks on a checkbox to verify it can be selected

Starting URL: https://portaldev.cms.gov/portal/

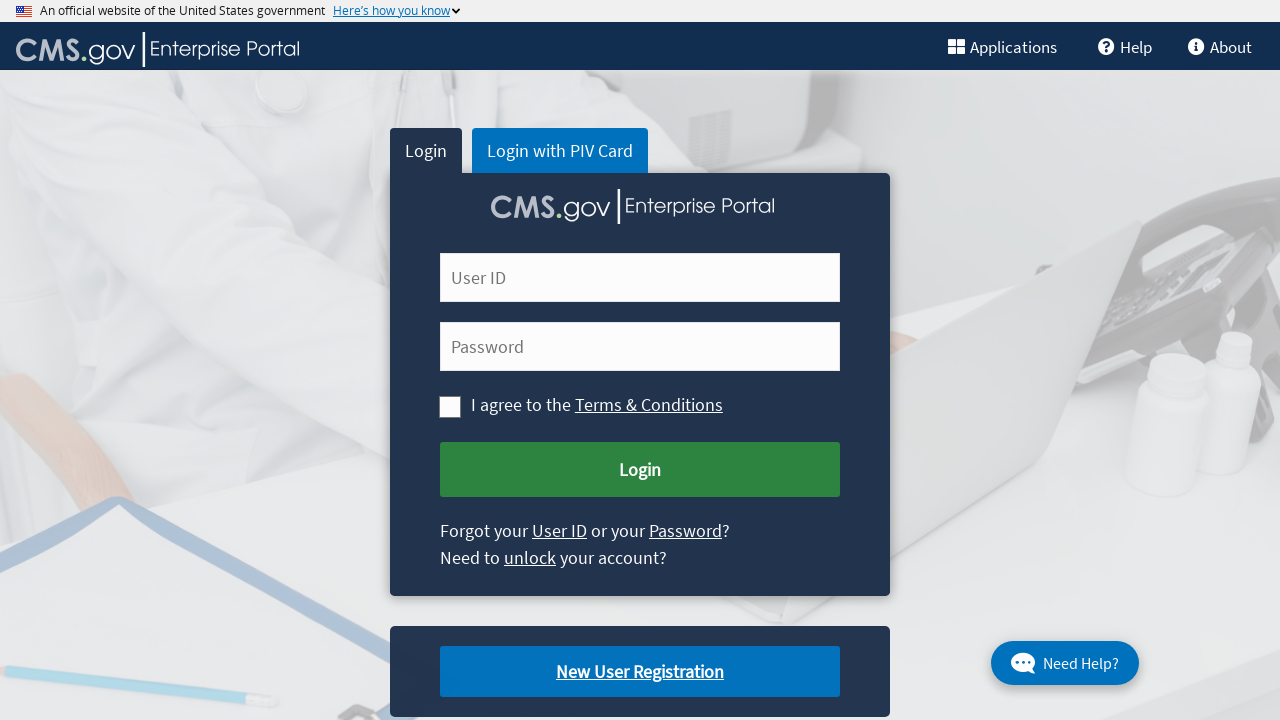

Clicked on the terms and conditions checkbox at (507, 405) on xpath=//label[@id='cms-label-tc']
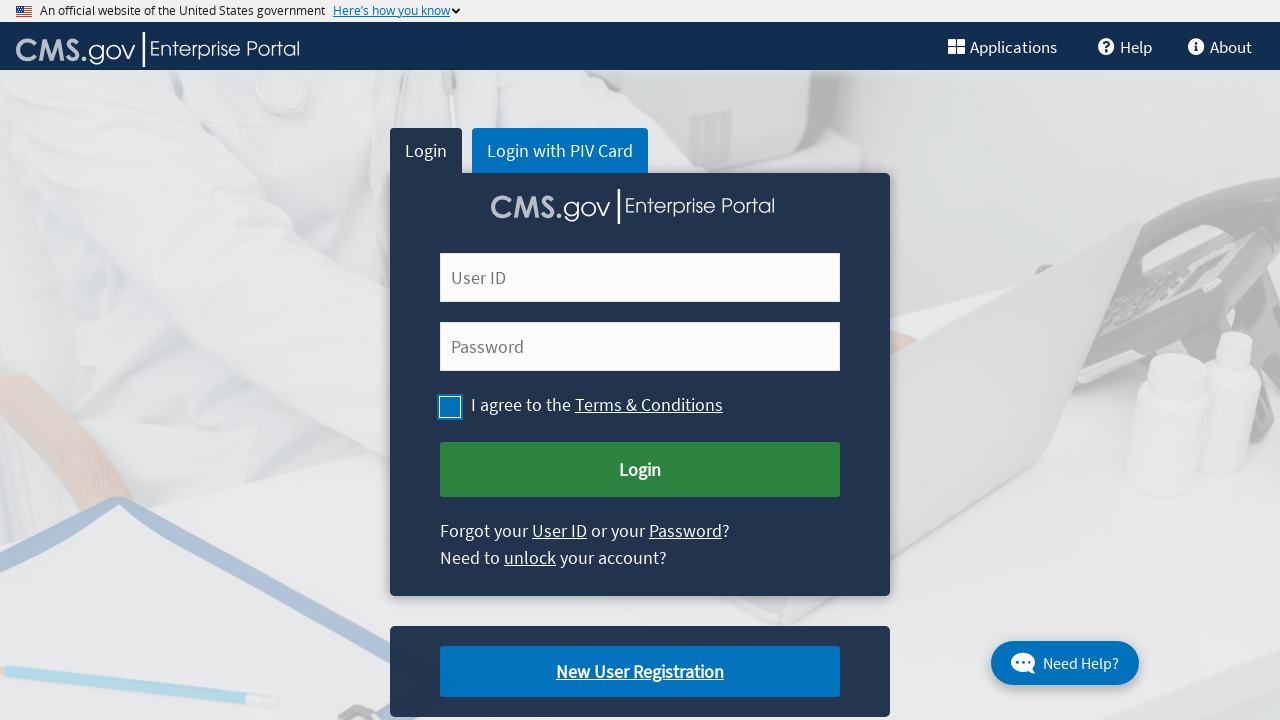

Located the terms and conditions checkbox element
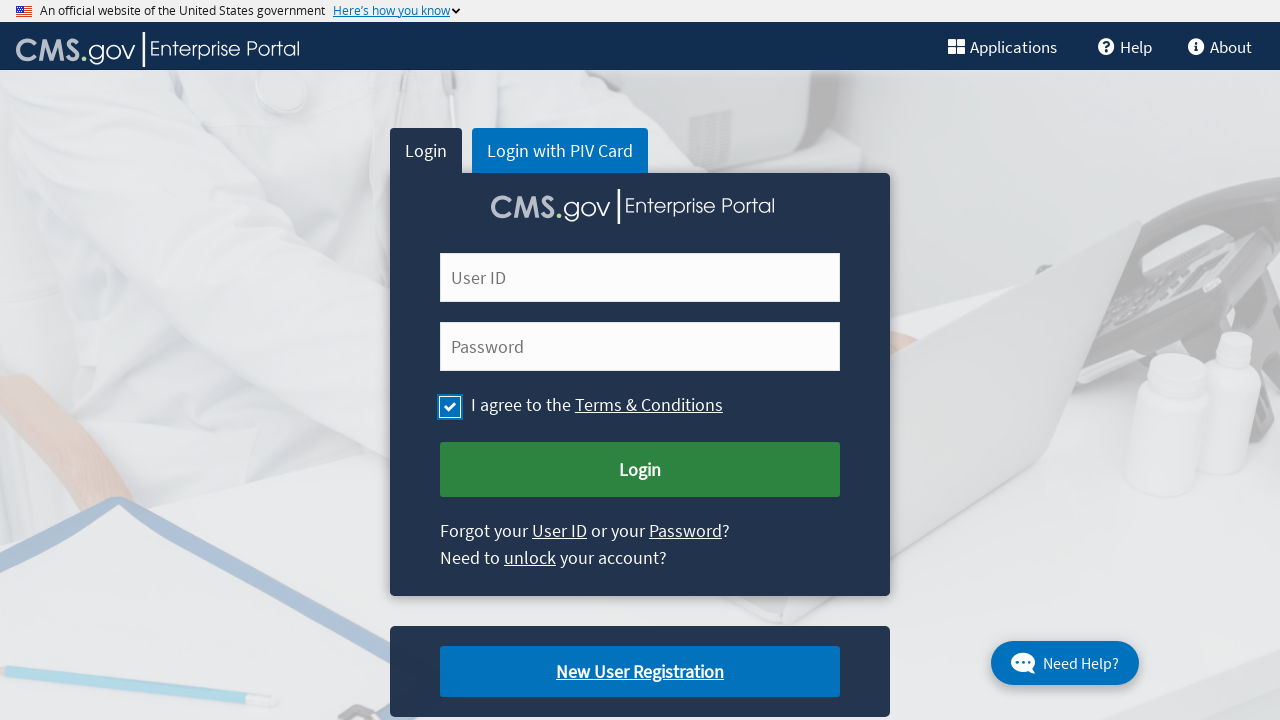

Verified the checkbox is selected
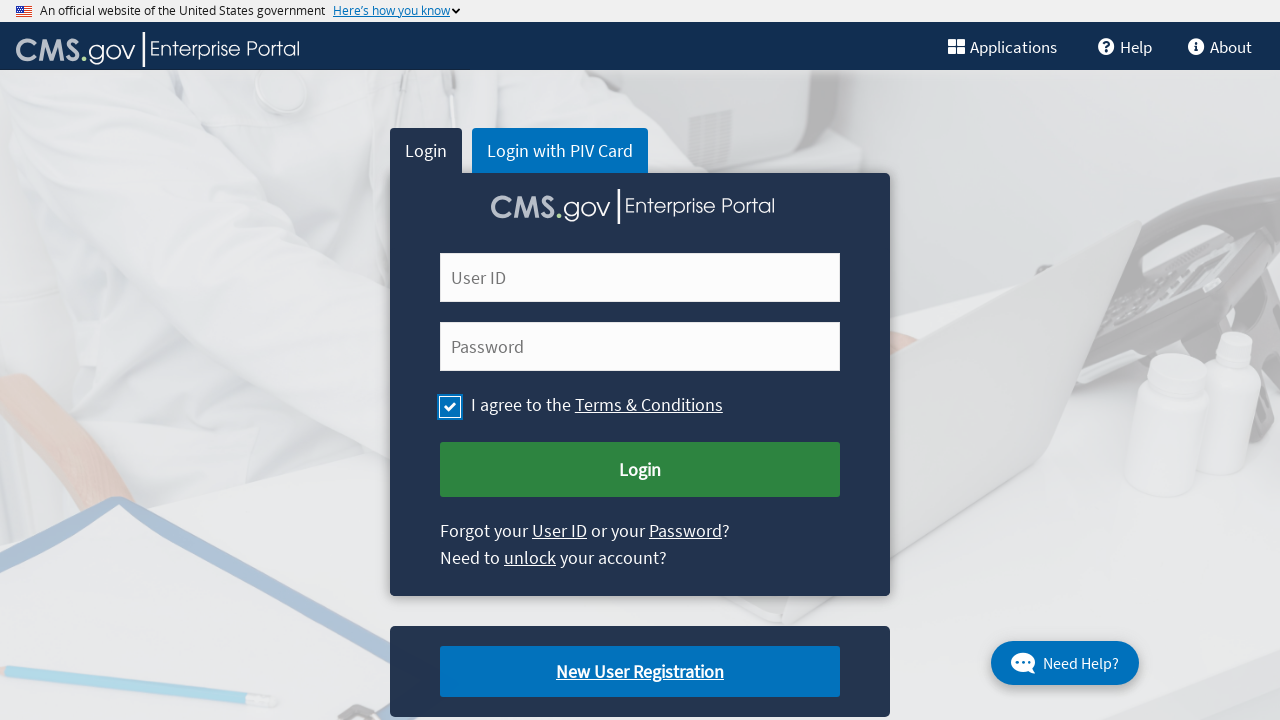

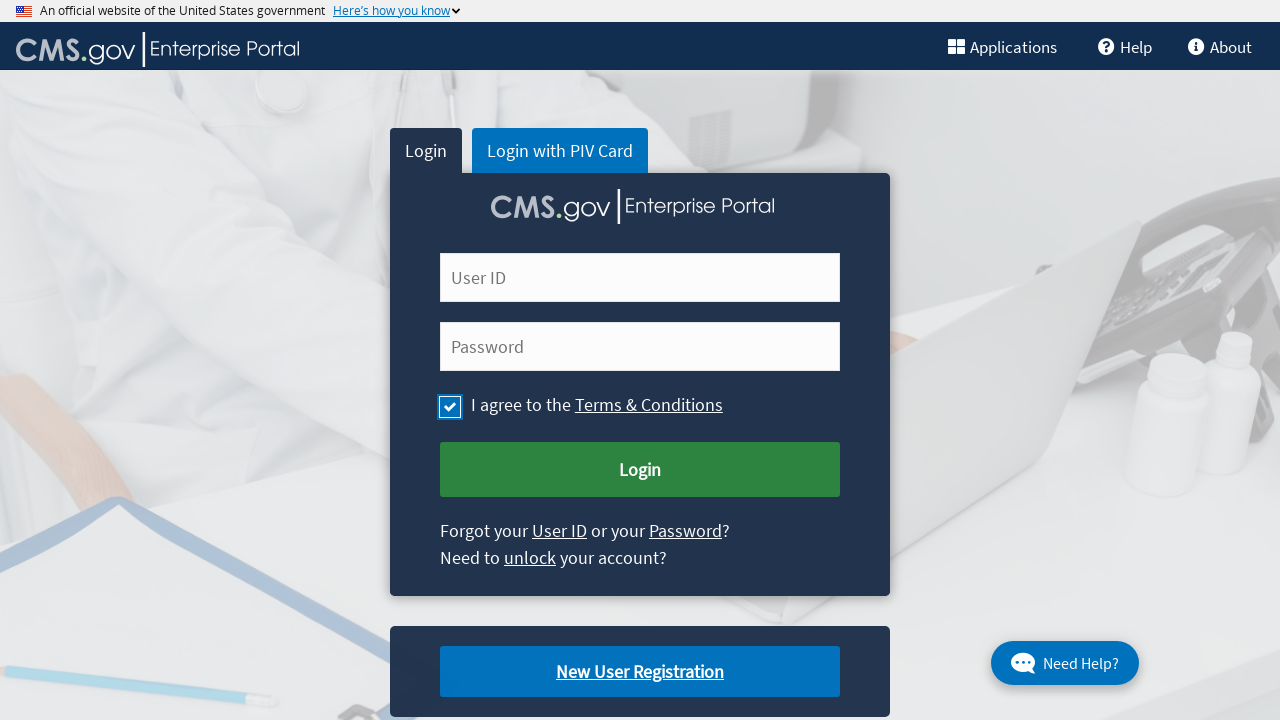